Performs drag and drop action between two columns on the page

Starting URL: https://the-internet.herokuapp.com/drag_and_drop

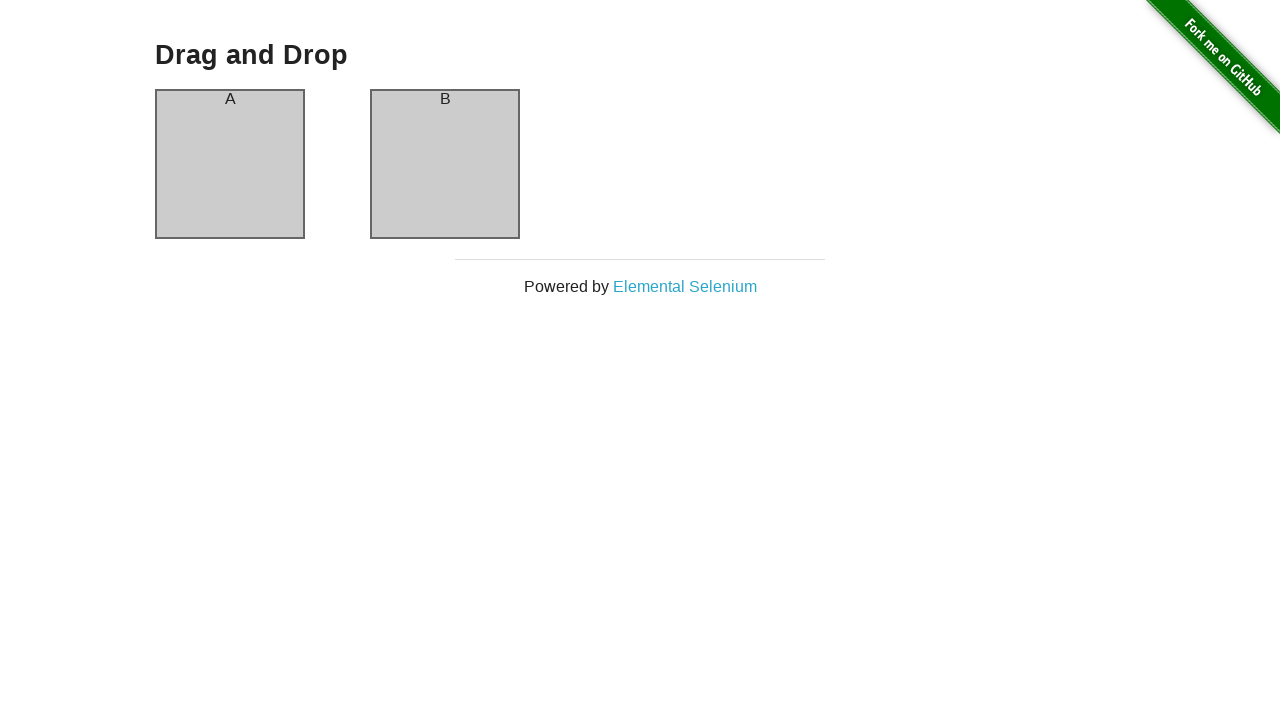

Located column A element
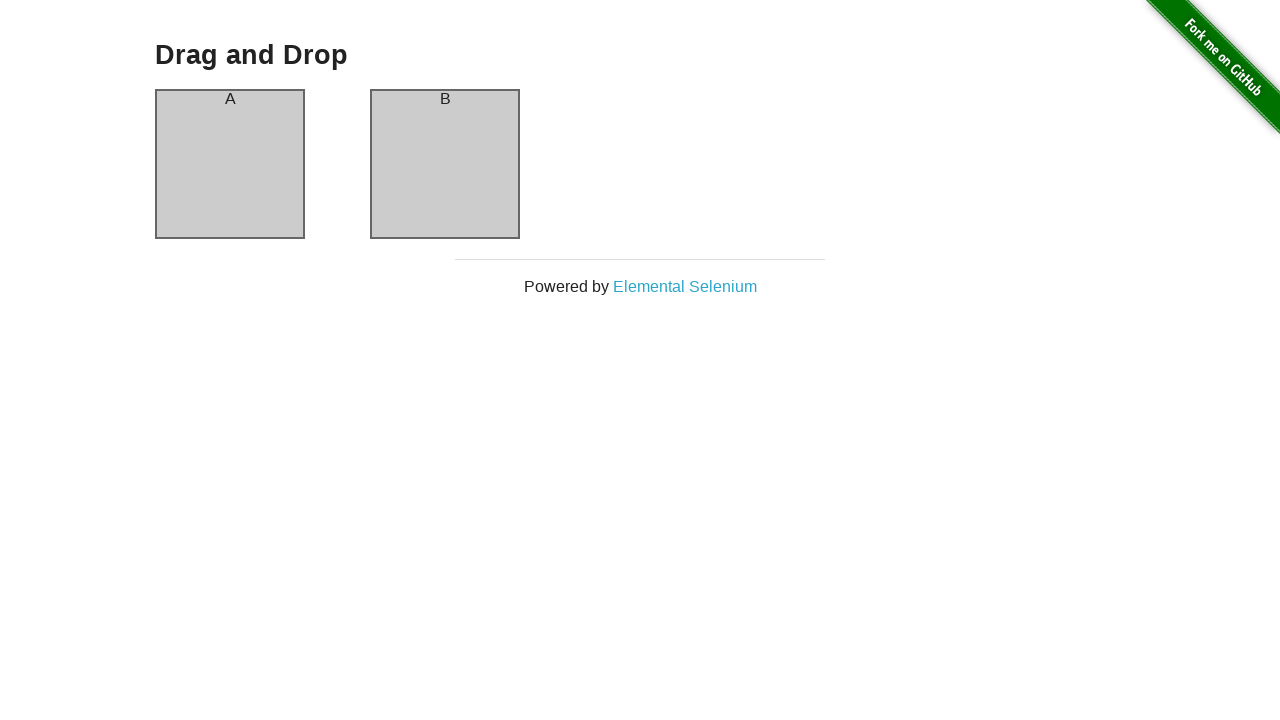

Located column B element
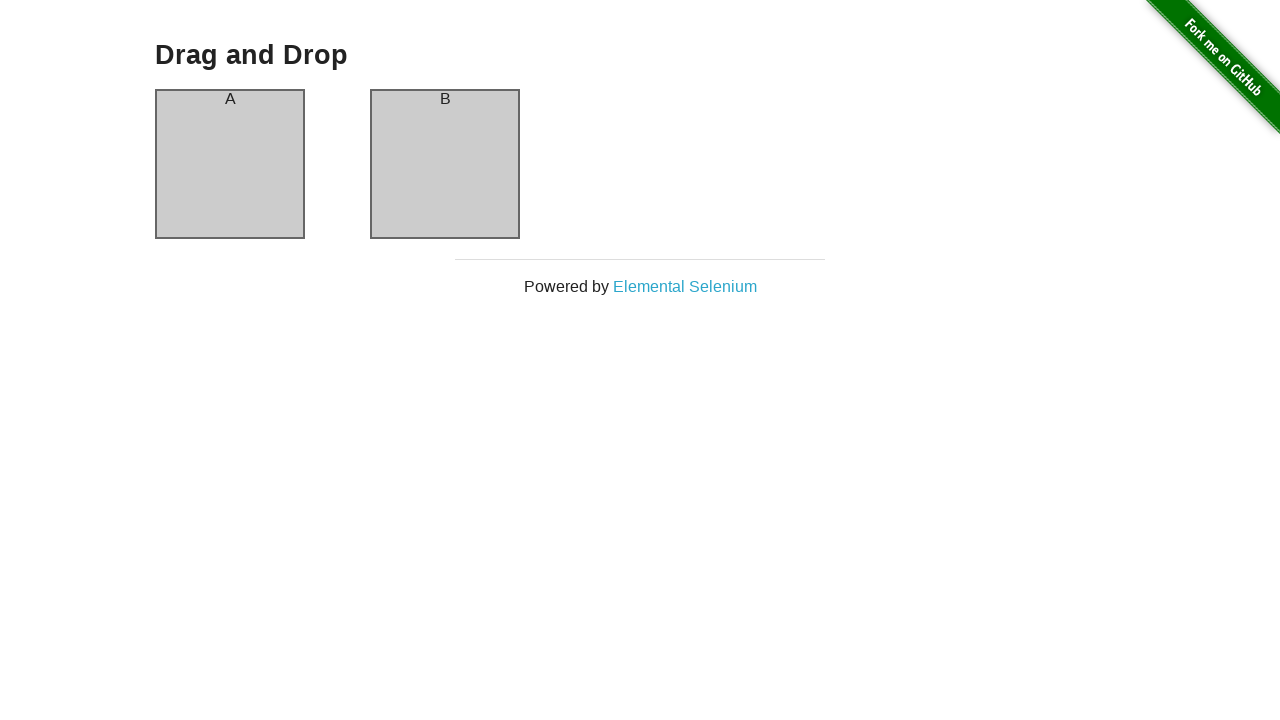

Dragged column B to column A position at (230, 164)
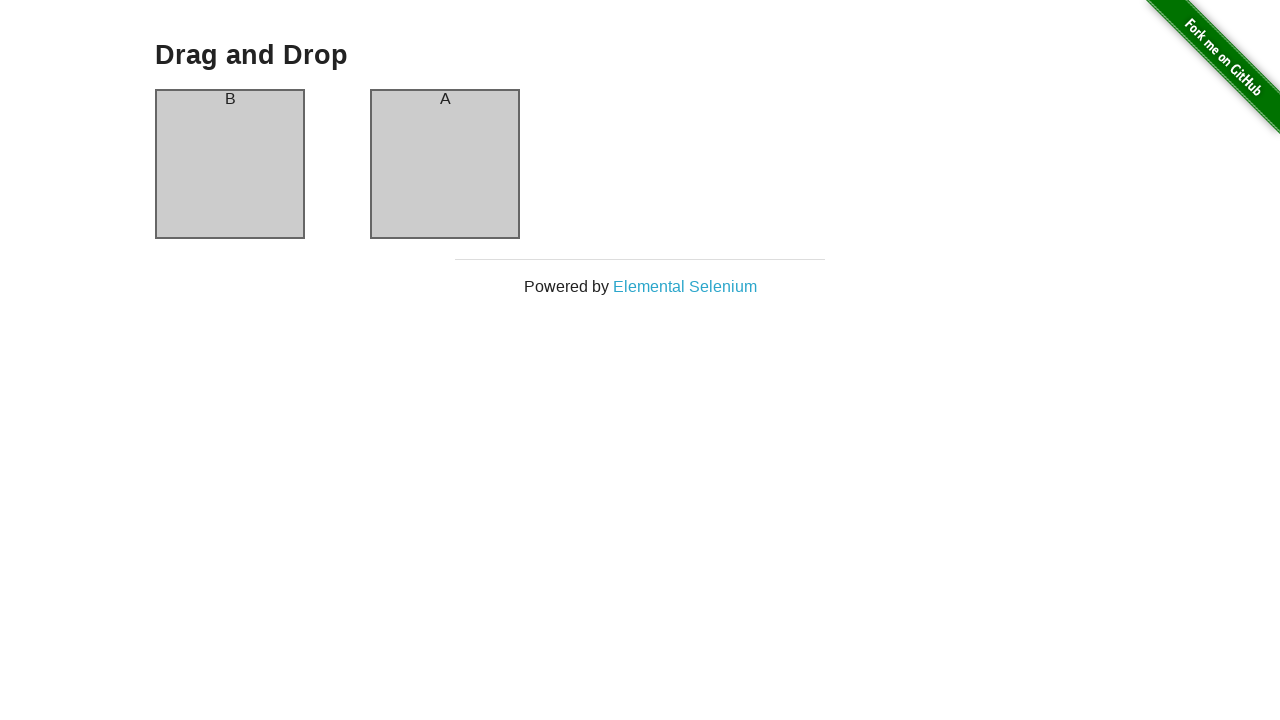

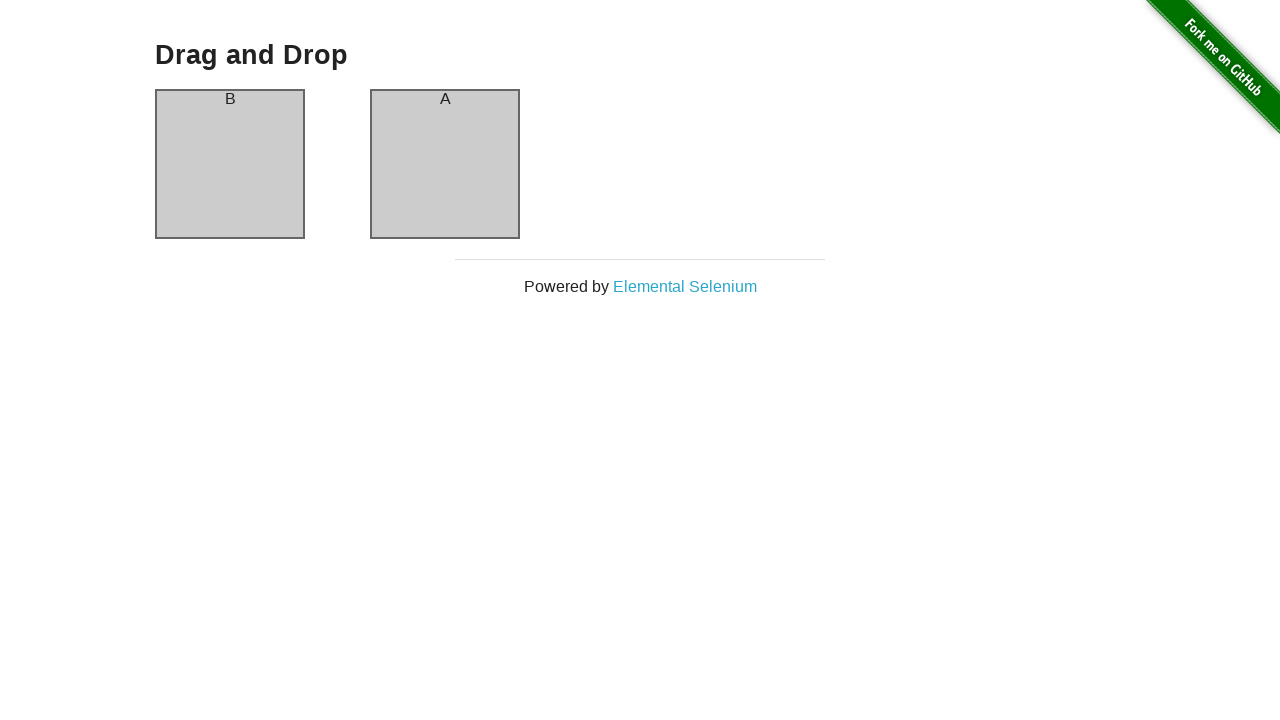